Navigates to a form page and examines properties of radio buttons in a specific group, checking their values and selected states

Starting URL: http://echoecho.com/htmlforms10.htm

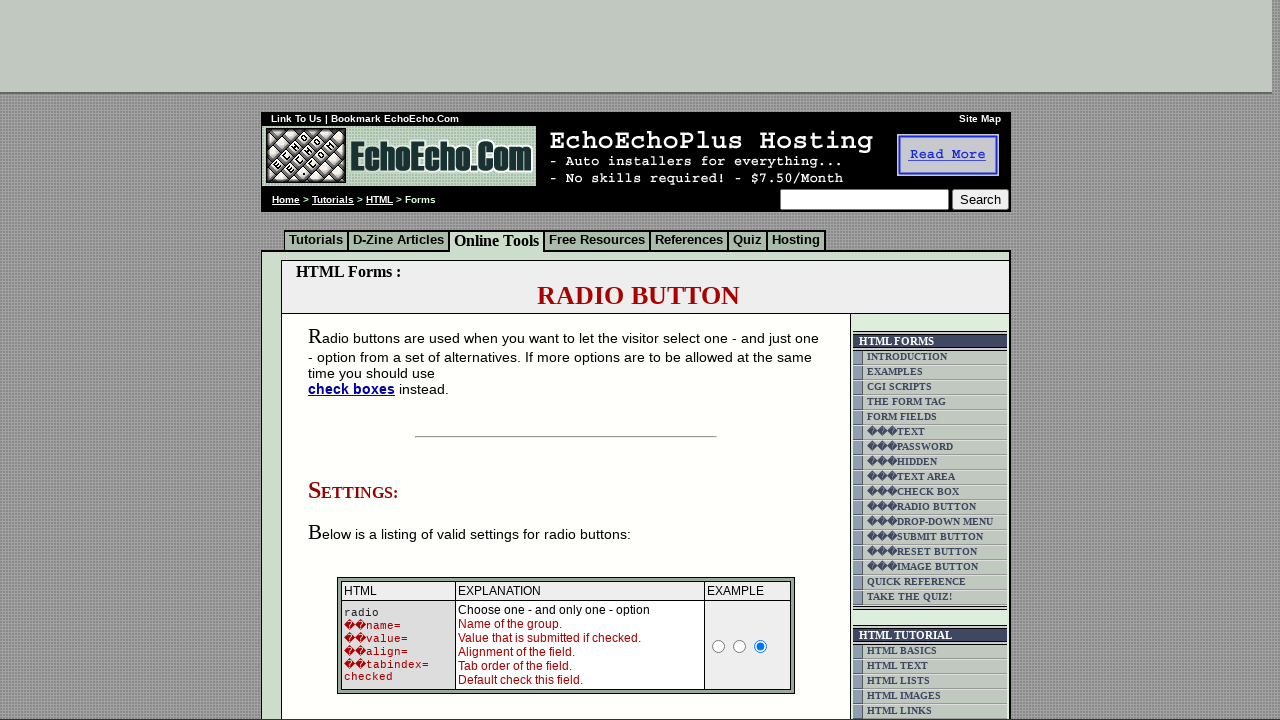

Located table cell containing radio button group
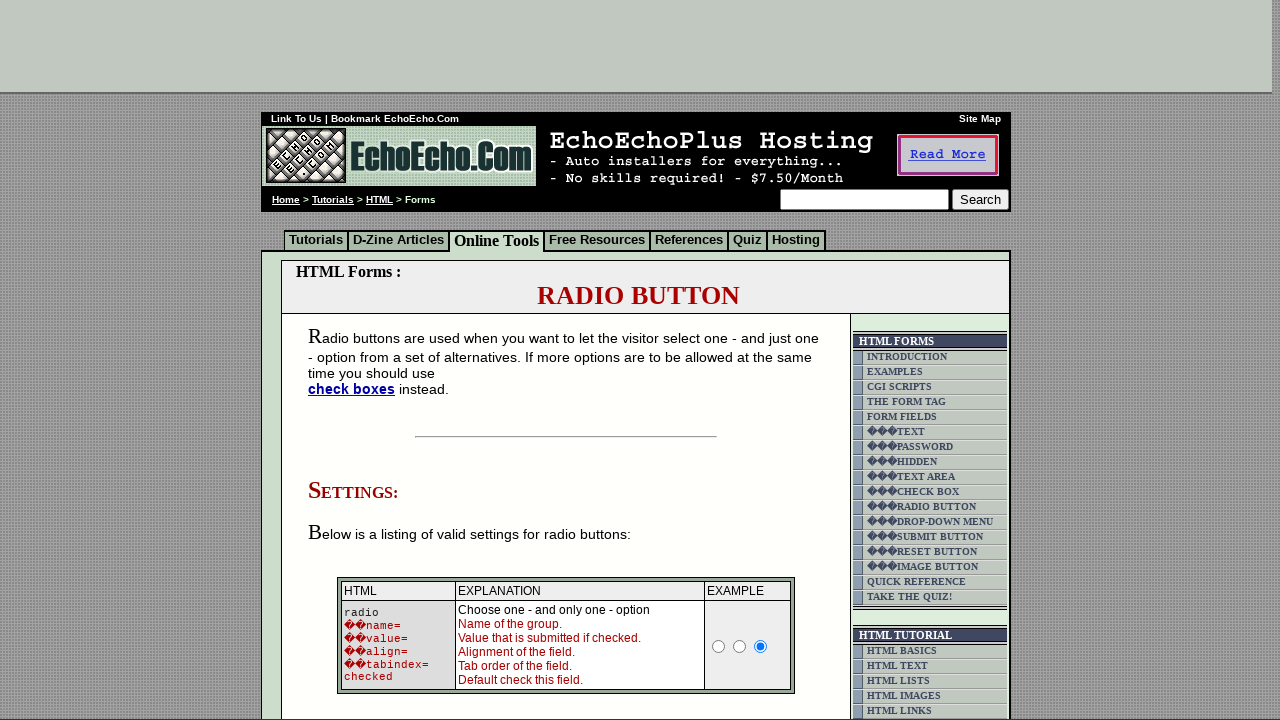

Located all radio buttons with name 'group2'
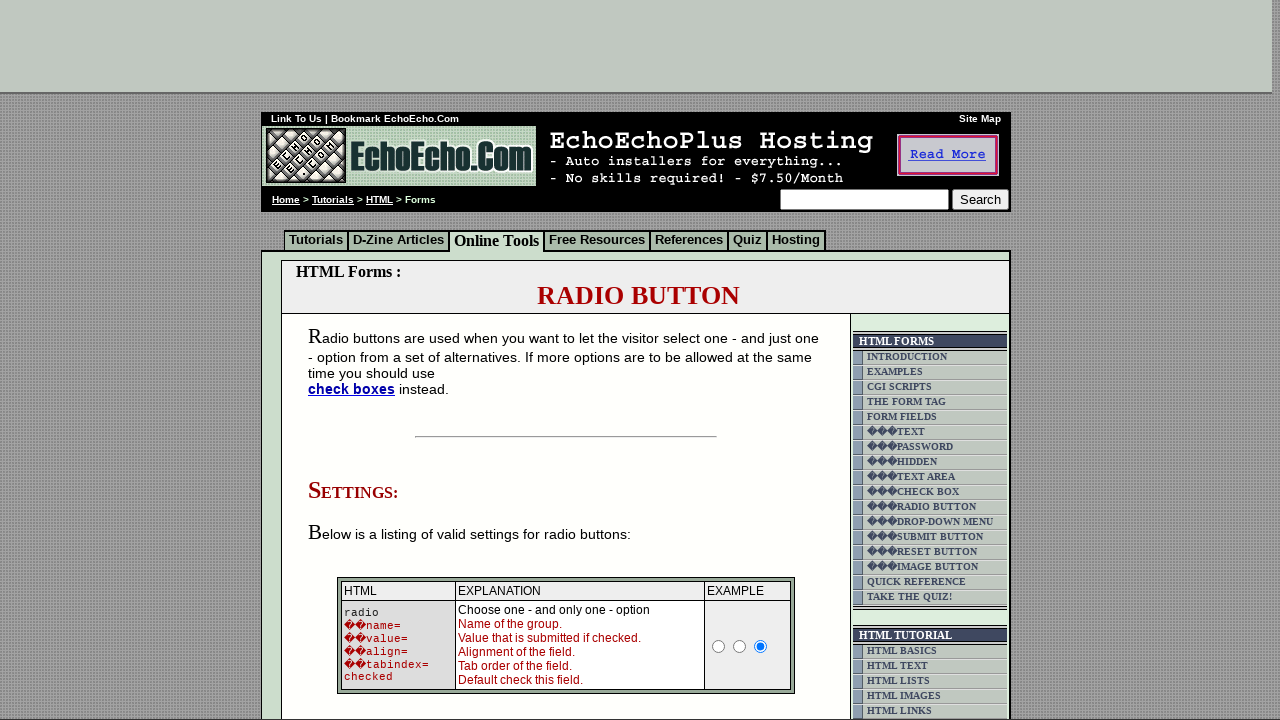

Retrieved radio button count: 3
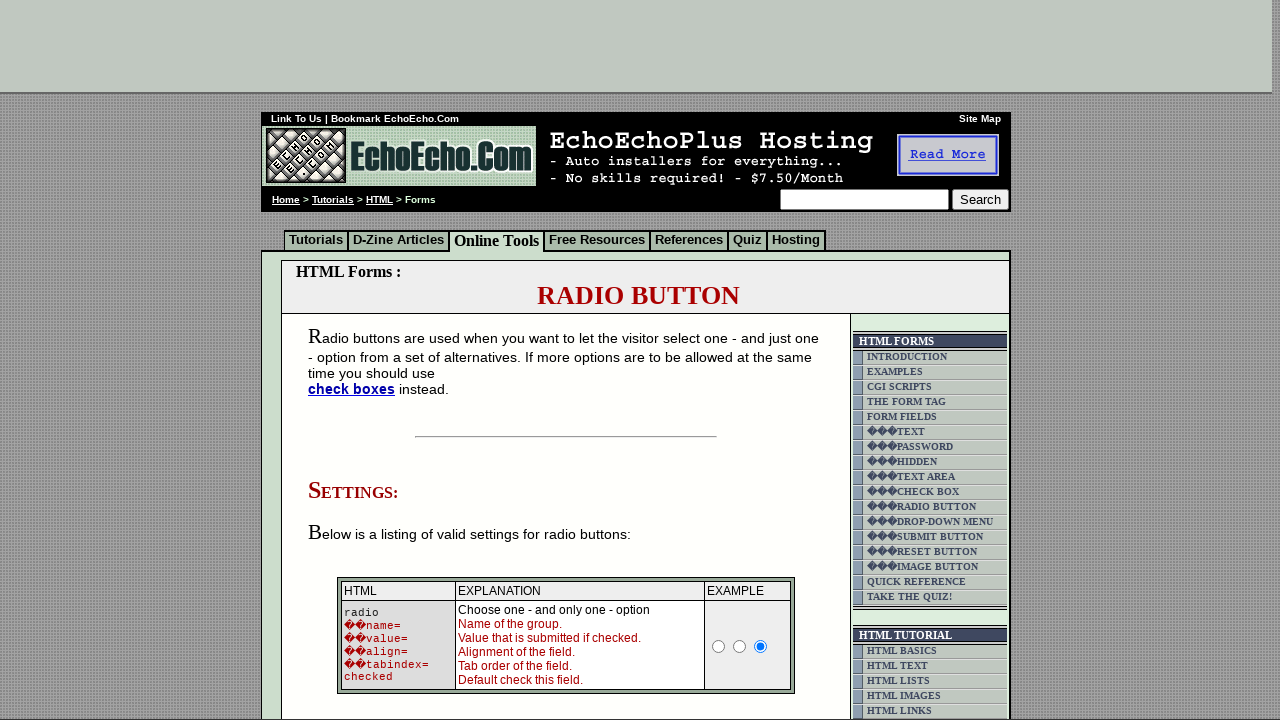

Selected radio button at index 0
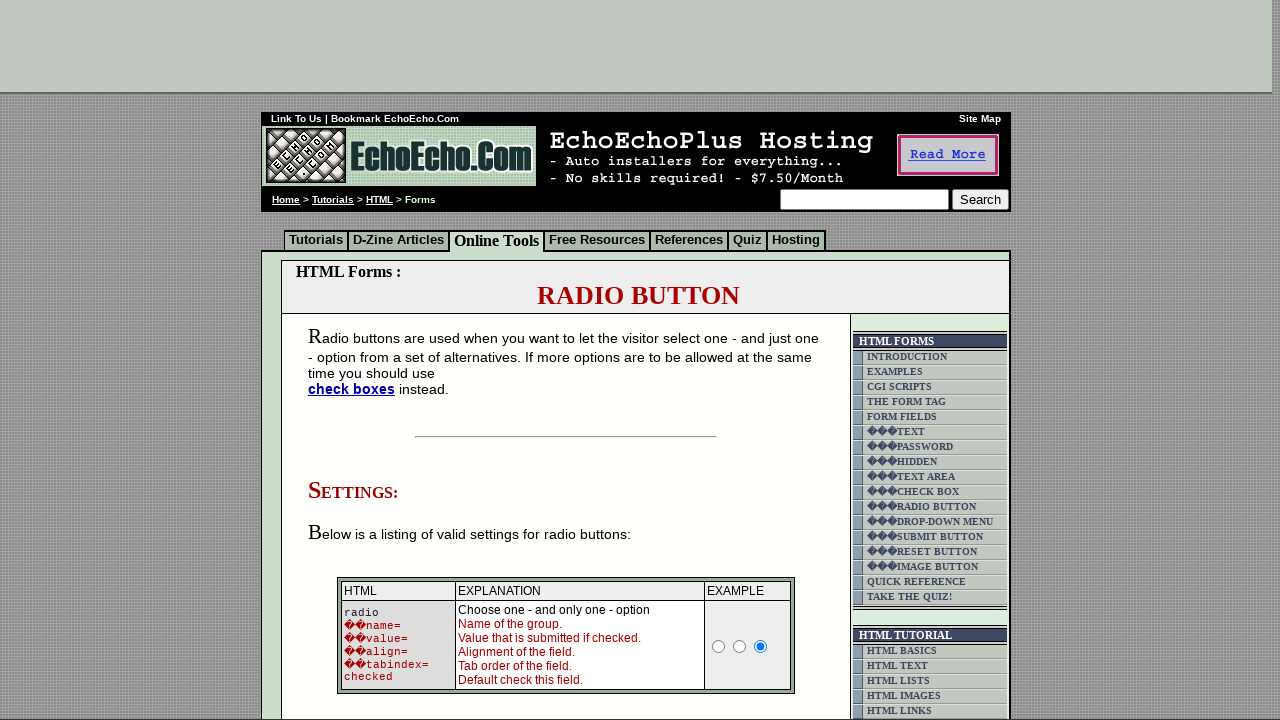

Retrieved value attribute: Water
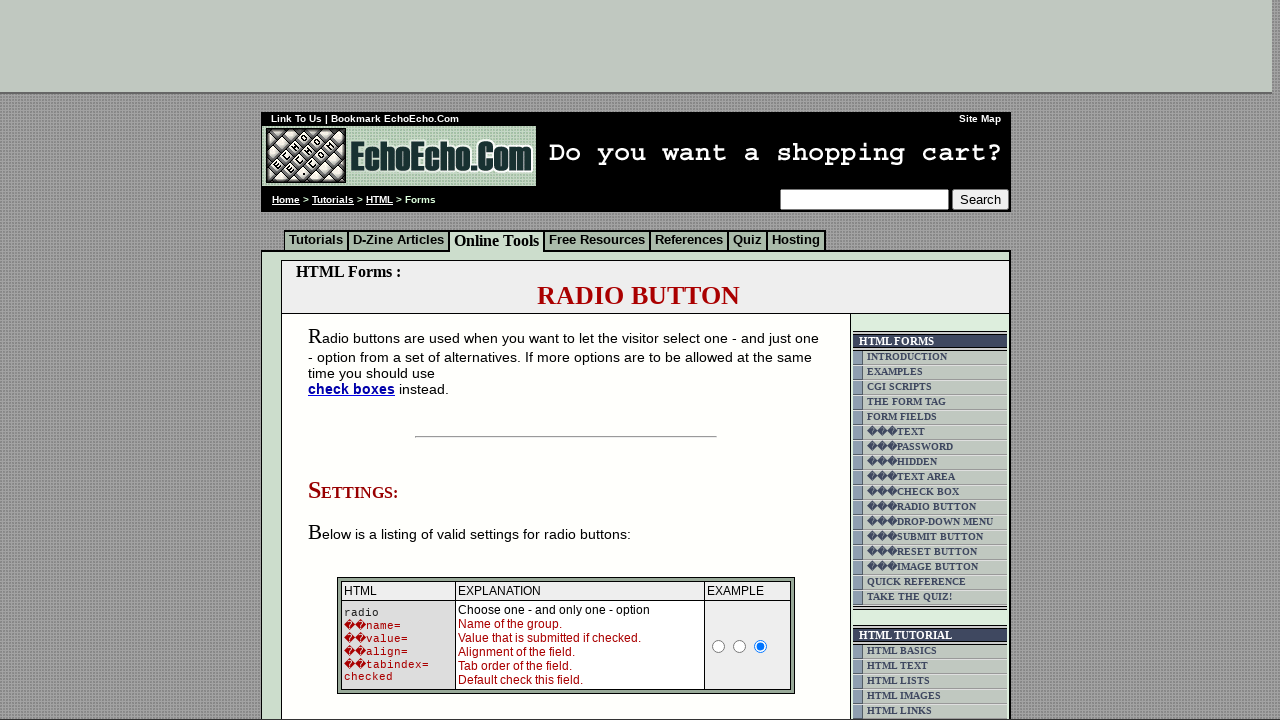

Retrieved checked attribute: None
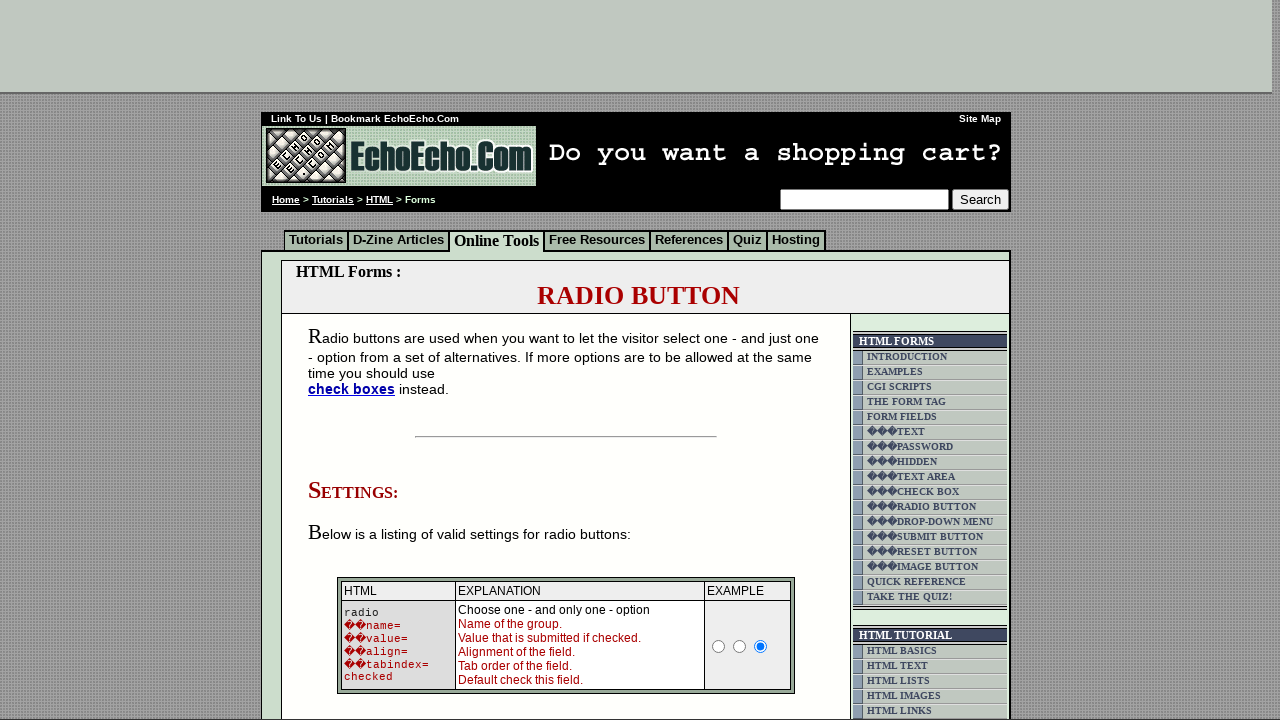

Selected radio button at index 1
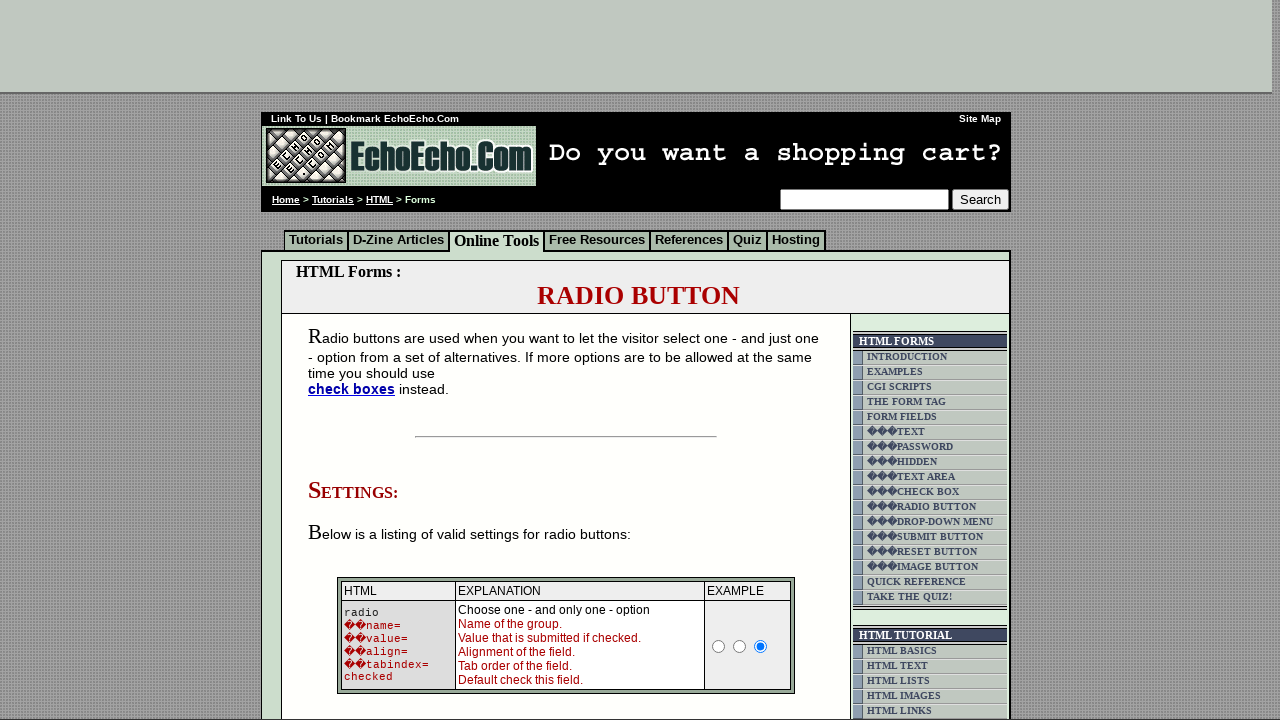

Retrieved value attribute: Beer
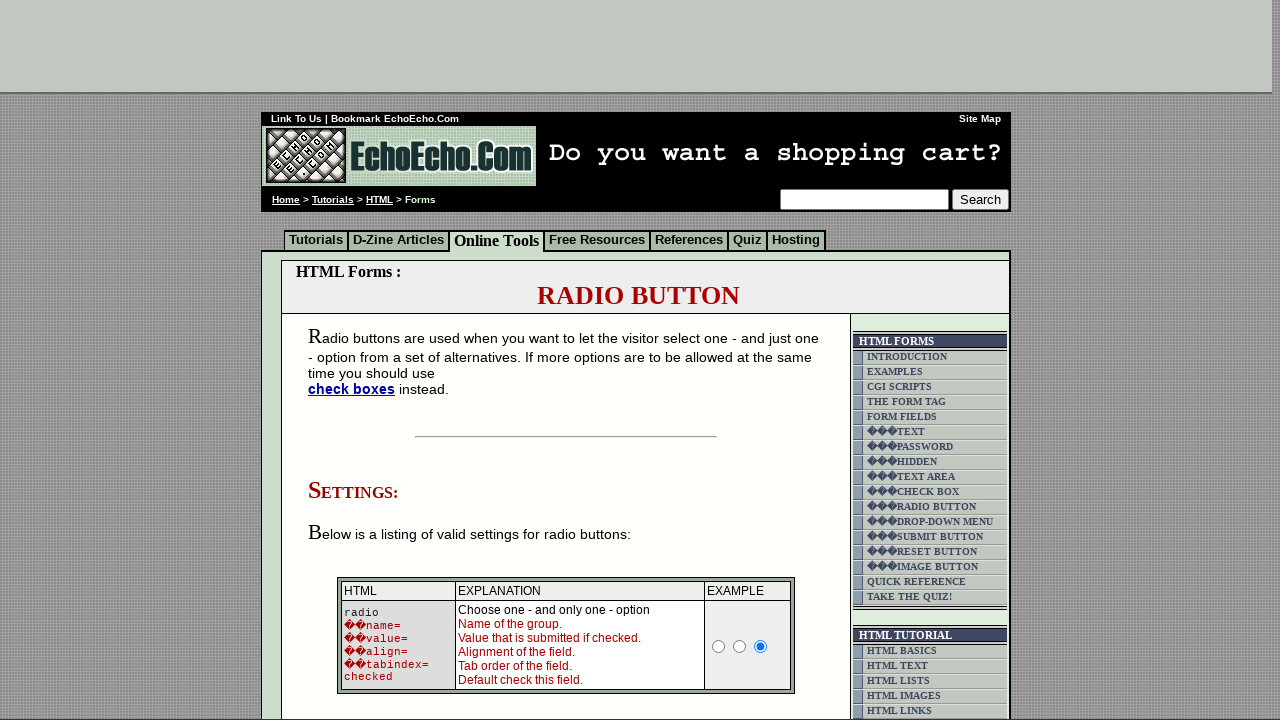

Retrieved checked attribute: None
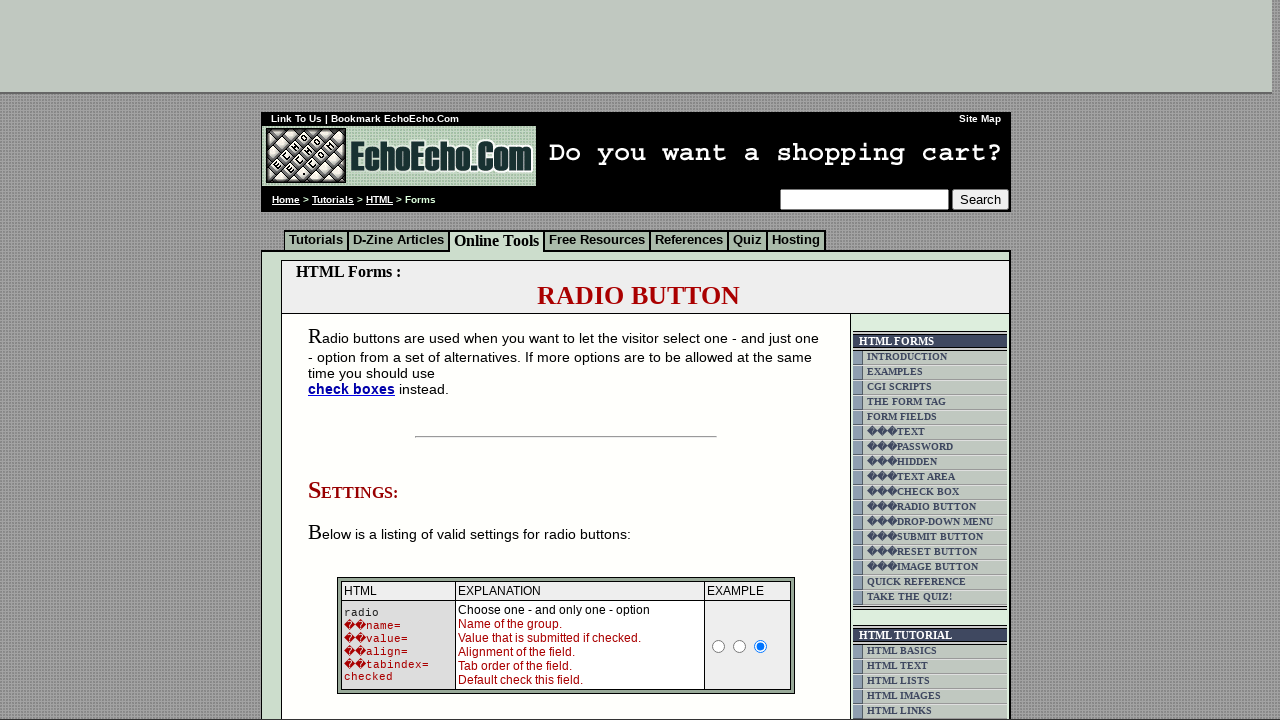

Selected radio button at index 2
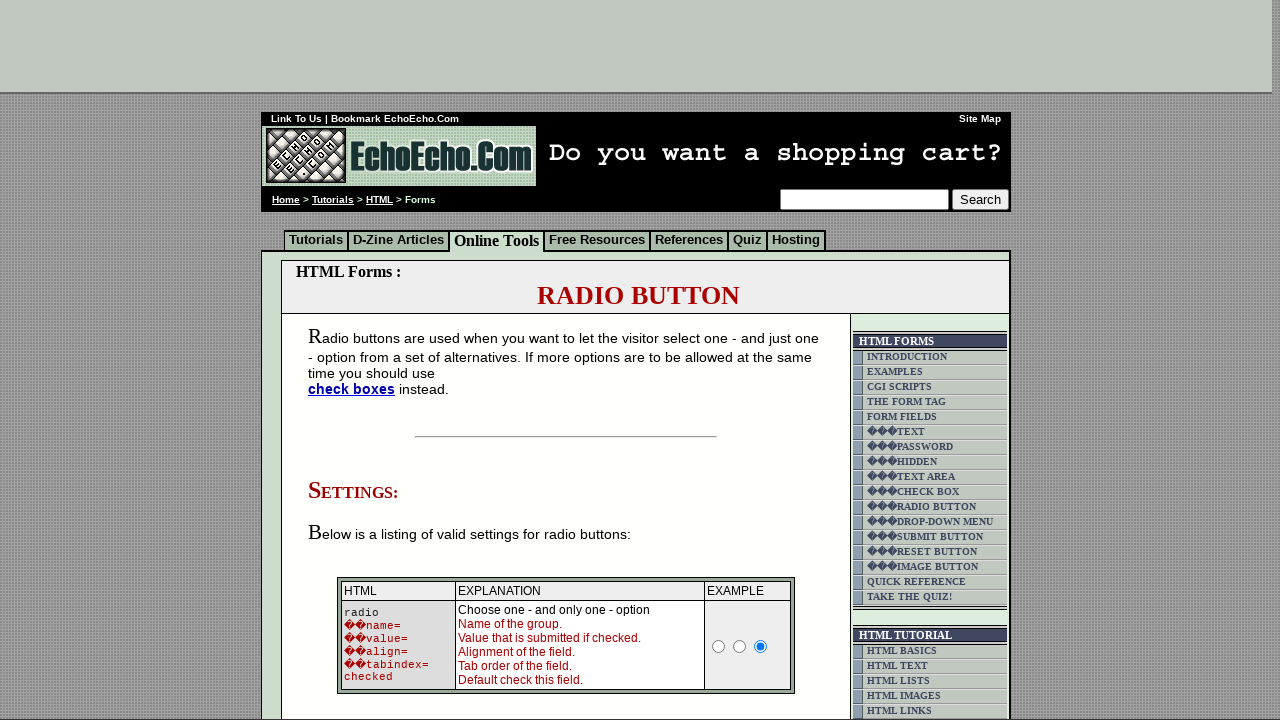

Retrieved value attribute: Wine
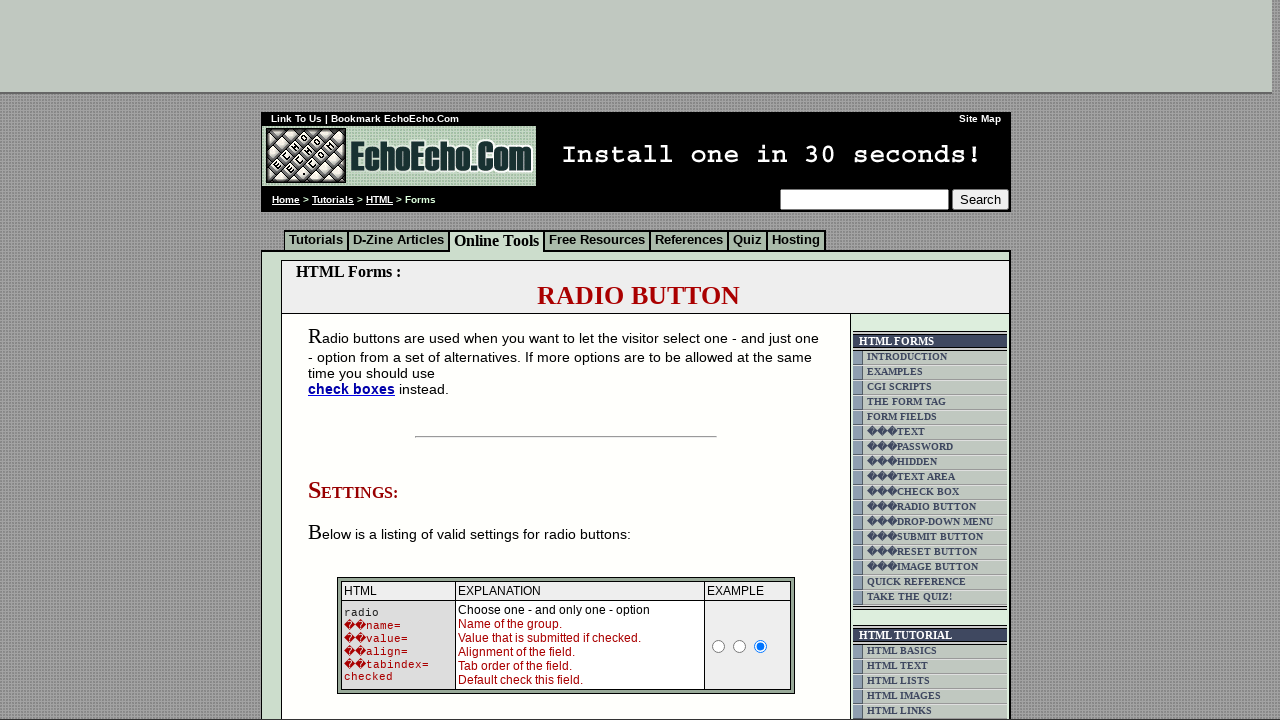

Retrieved checked attribute: 
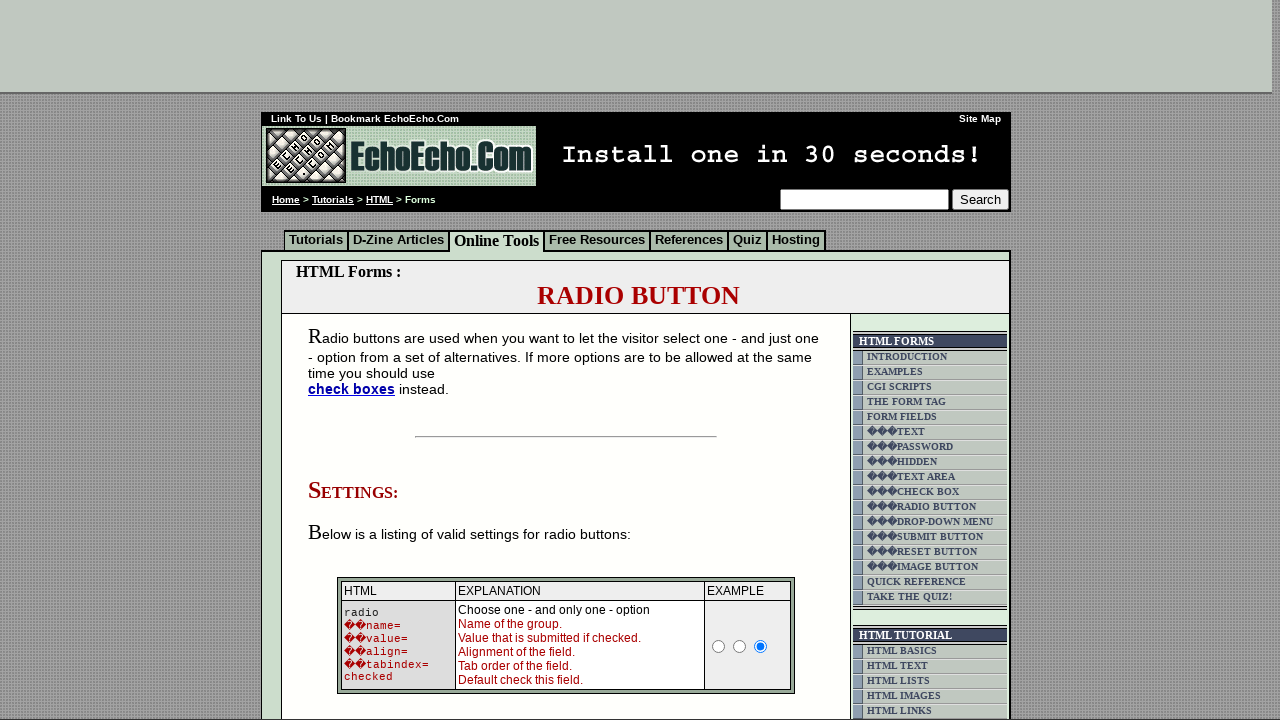

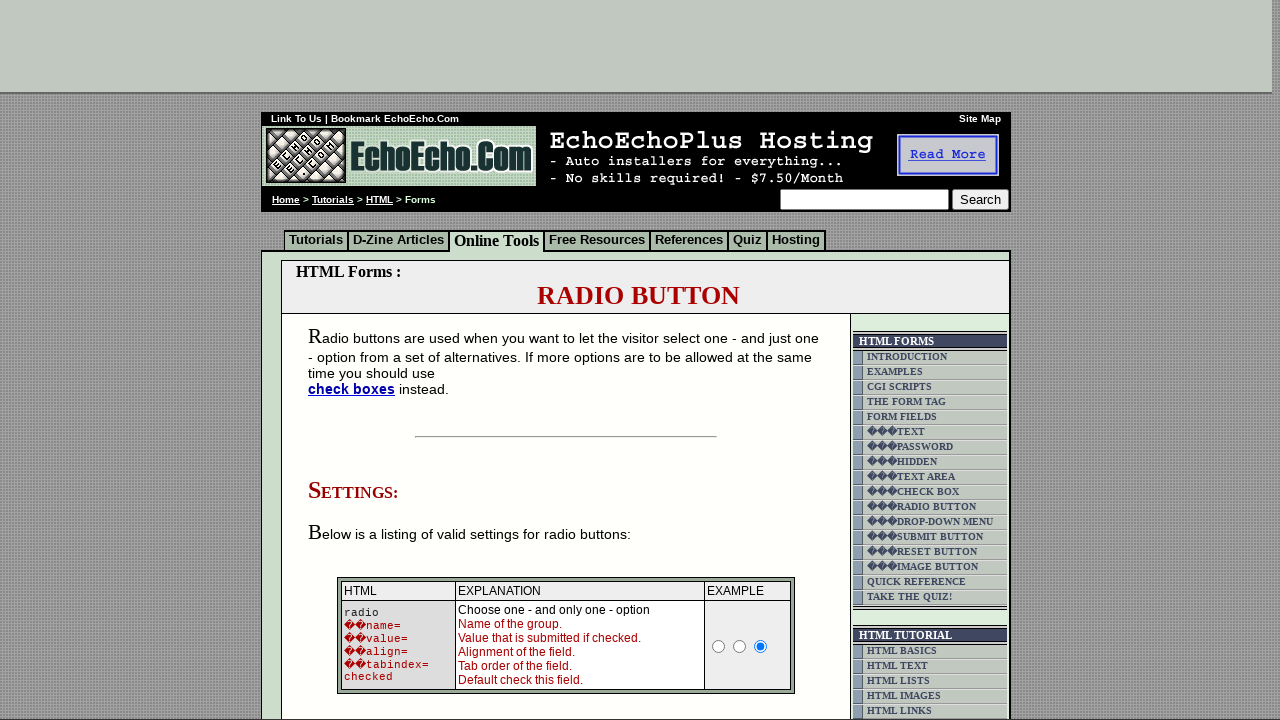